Tests a web form submission by filling a text field and clicking submit button, then verifies the success message

Starting URL: https://www.selenium.dev/selenium/web/web-form.html

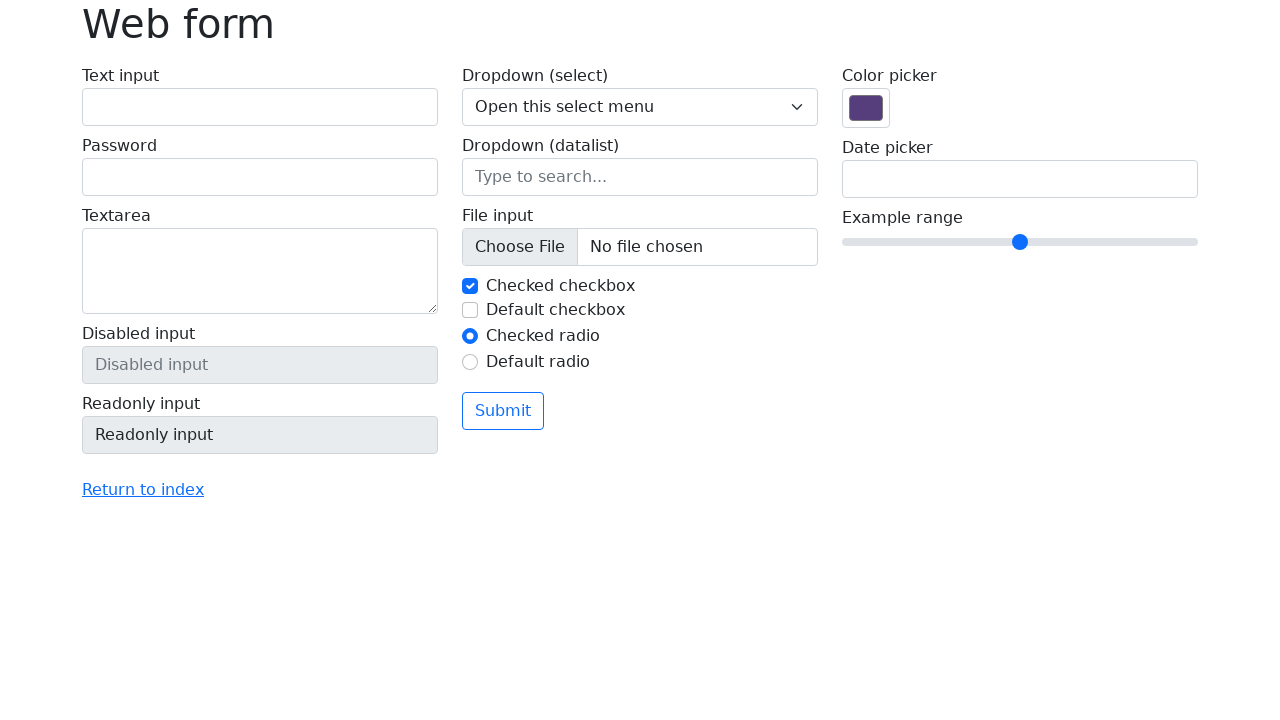

Filled text field with 'Selenium' on input[name='my-text']
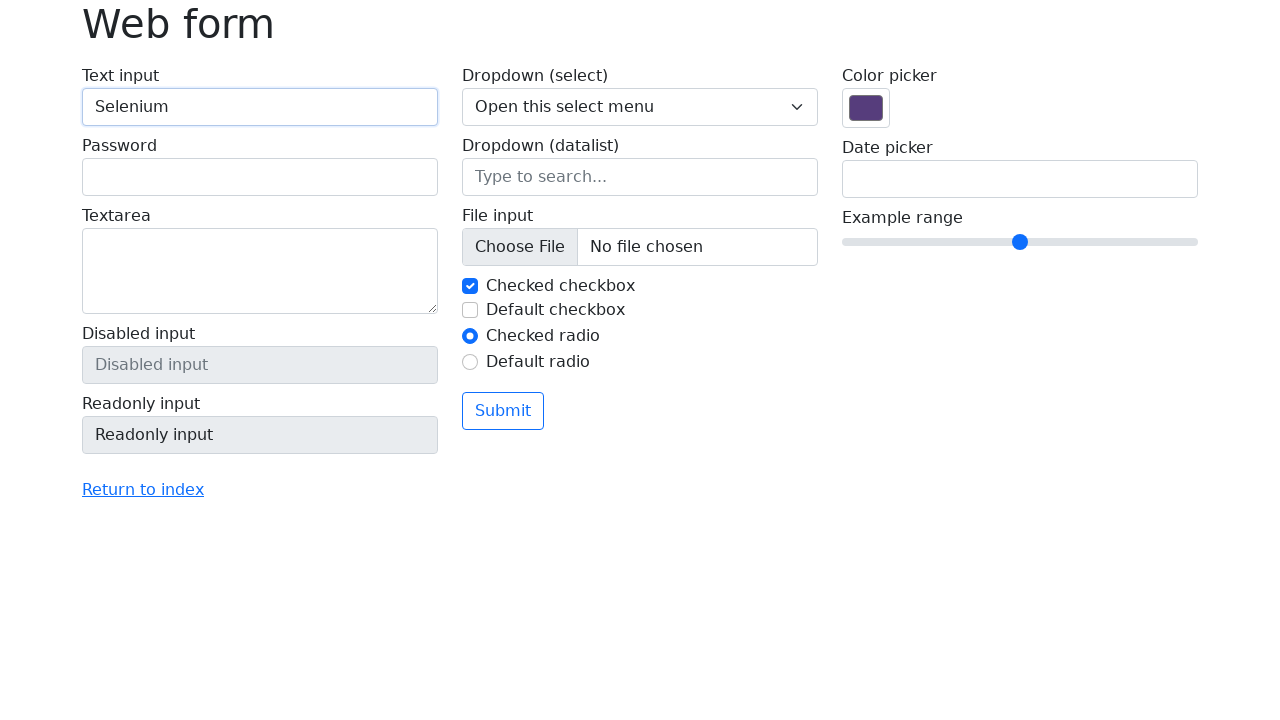

Clicked submit button at (503, 411) on button
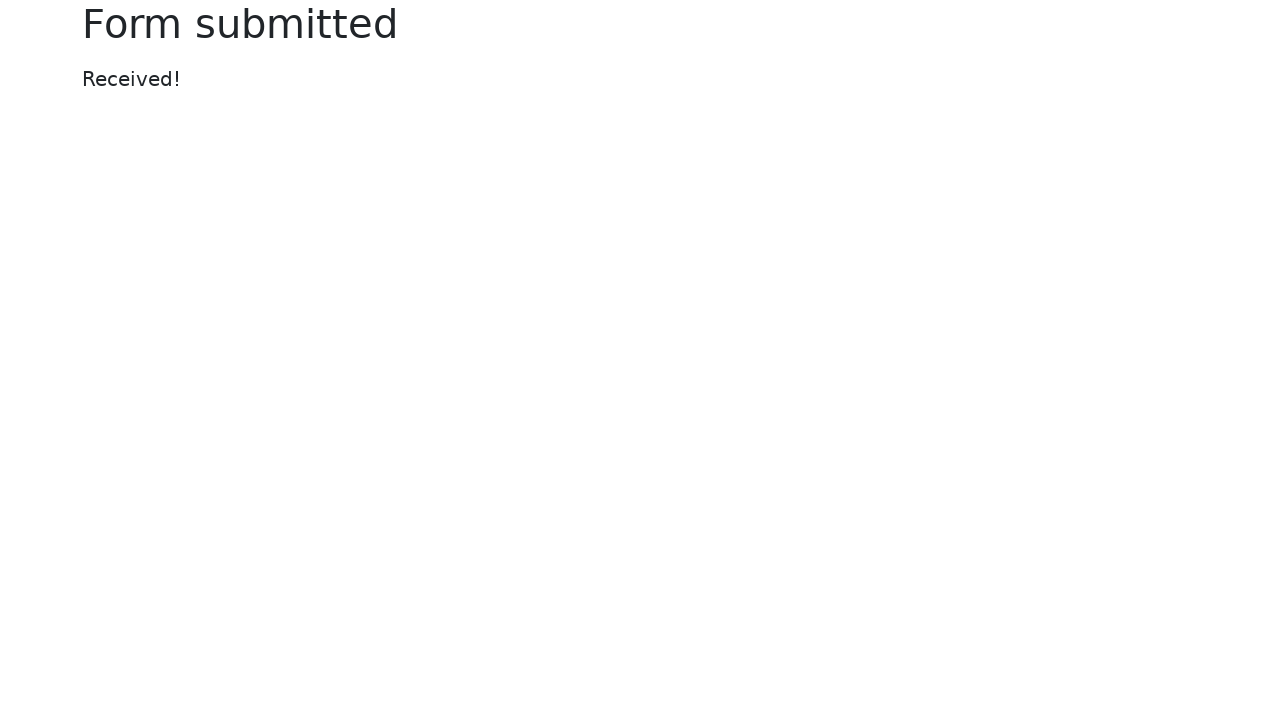

Success message appeared
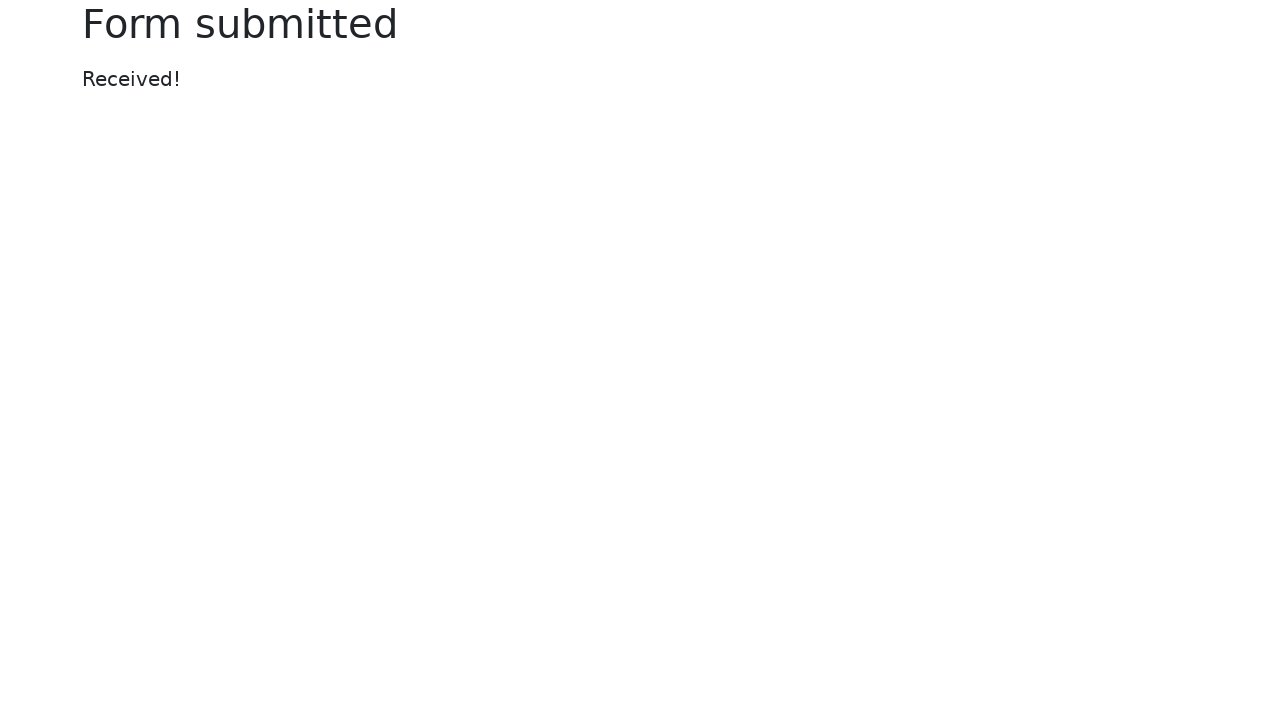

Verified success message text is 'Received!'
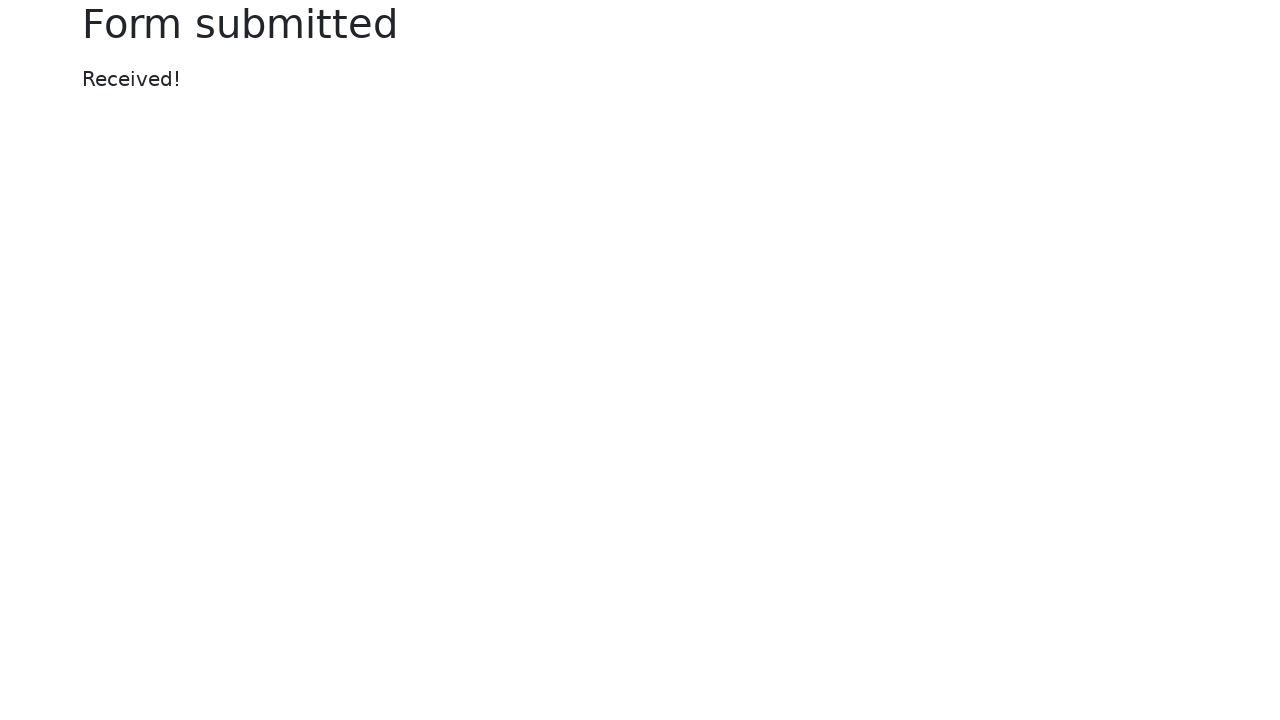

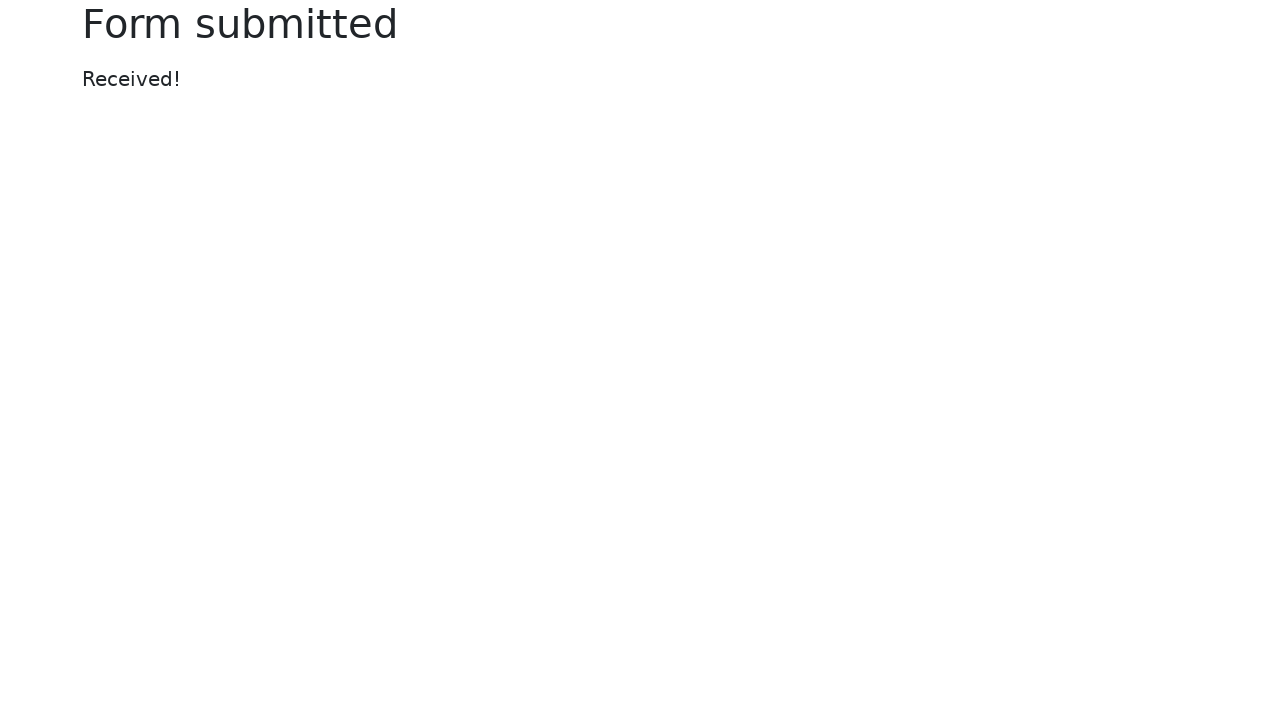